Navigates to JPL Space images page and clicks the full image button to display the featured image in a lightbox.

Starting URL: https://data-class-jpl-space.s3.amazonaws.com/JPL_Space/index.html

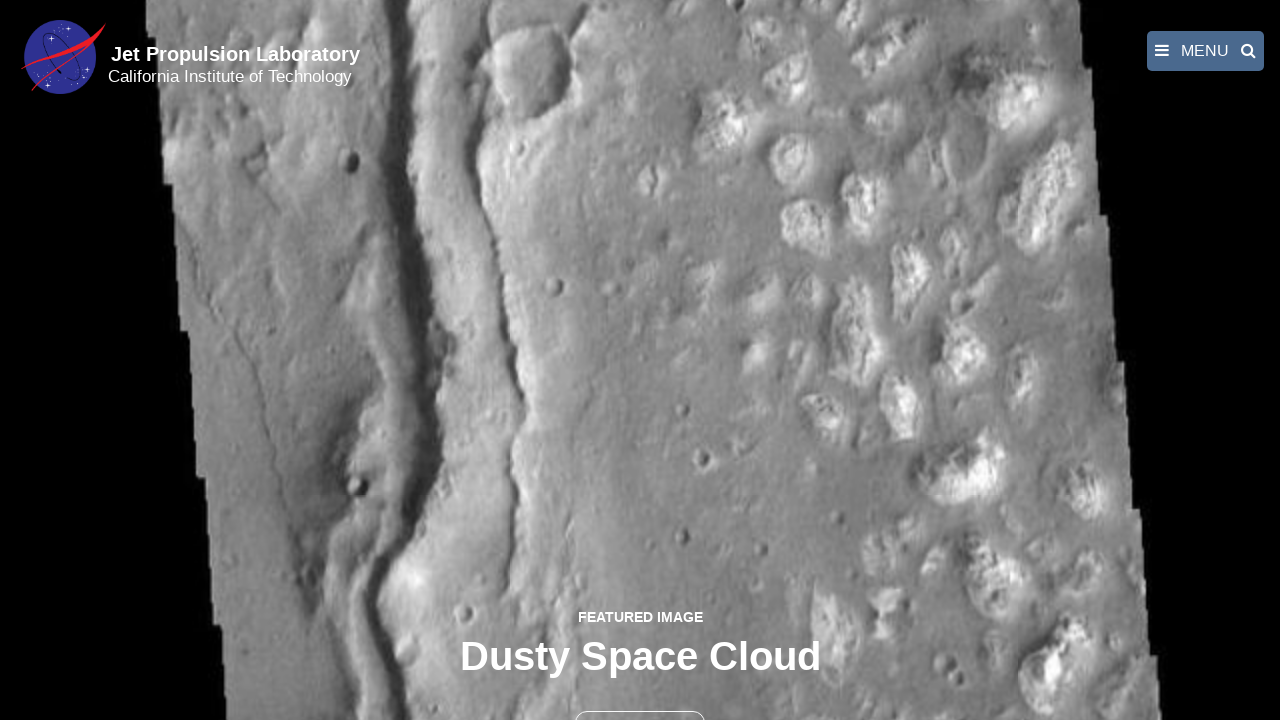

Navigated to JPL Space images page
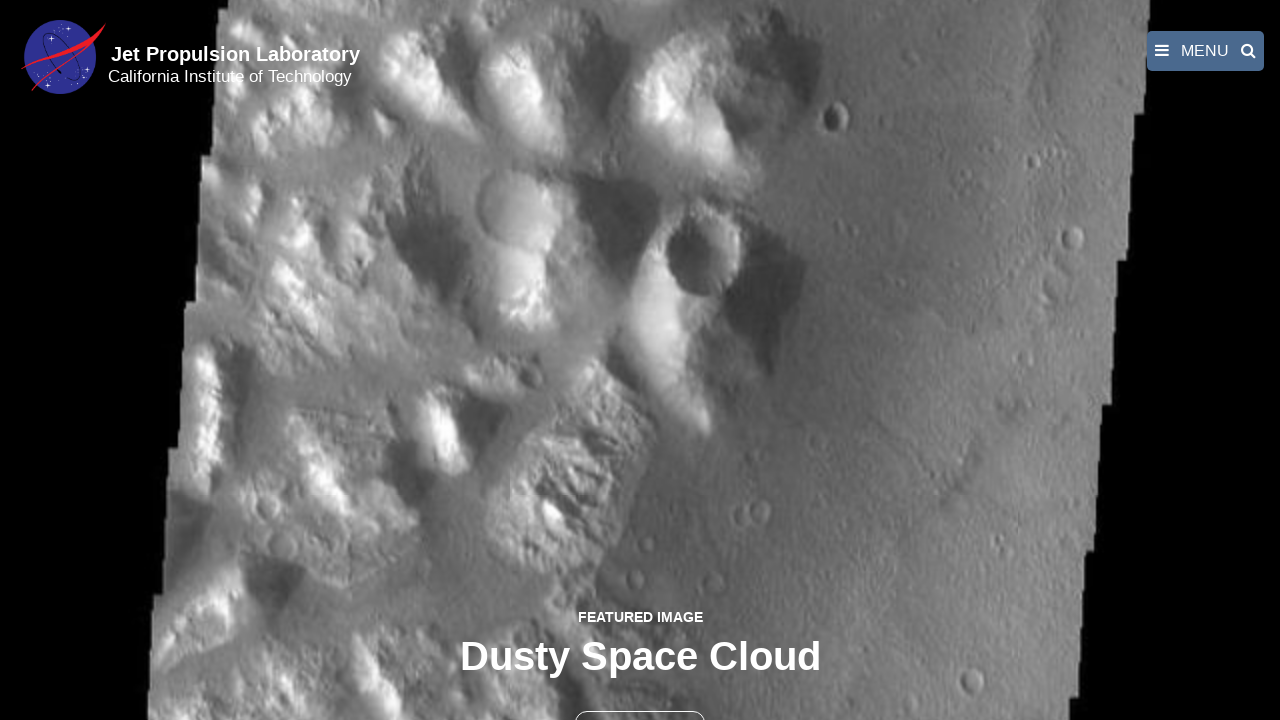

Clicked the full image button to display featured image in lightbox at (640, 699) on button >> nth=1
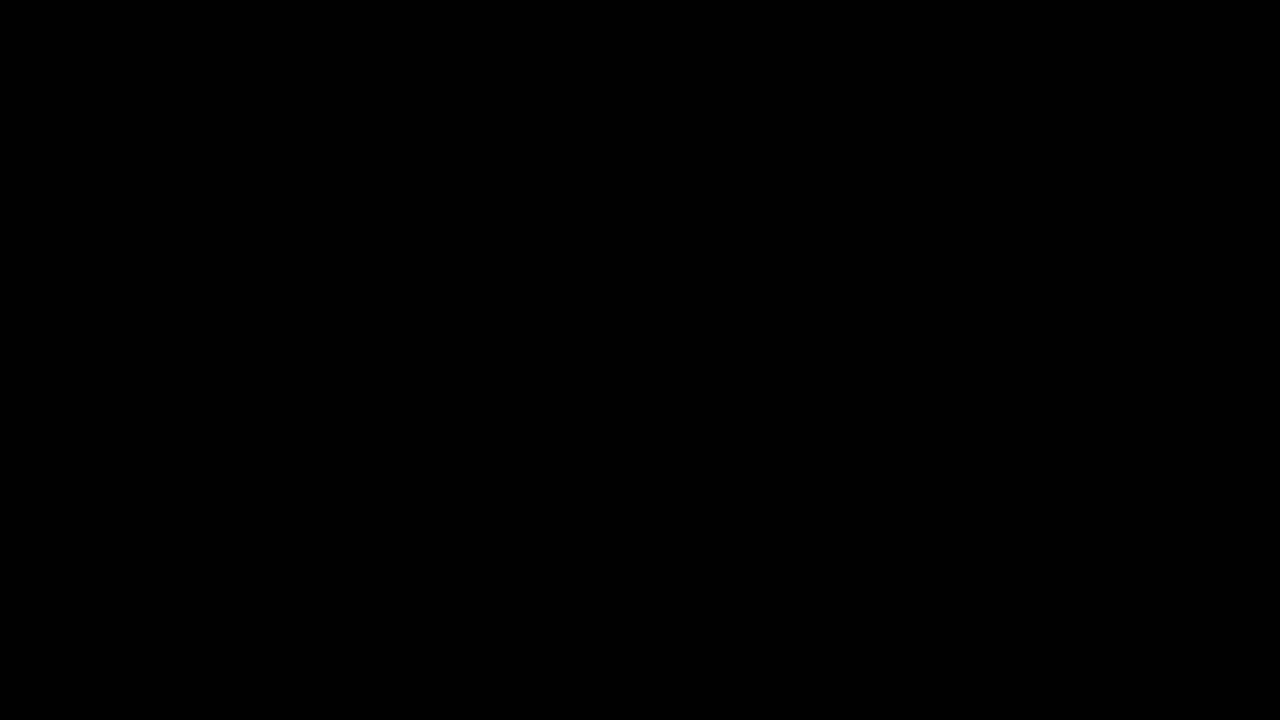

Featured image loaded in lightbox
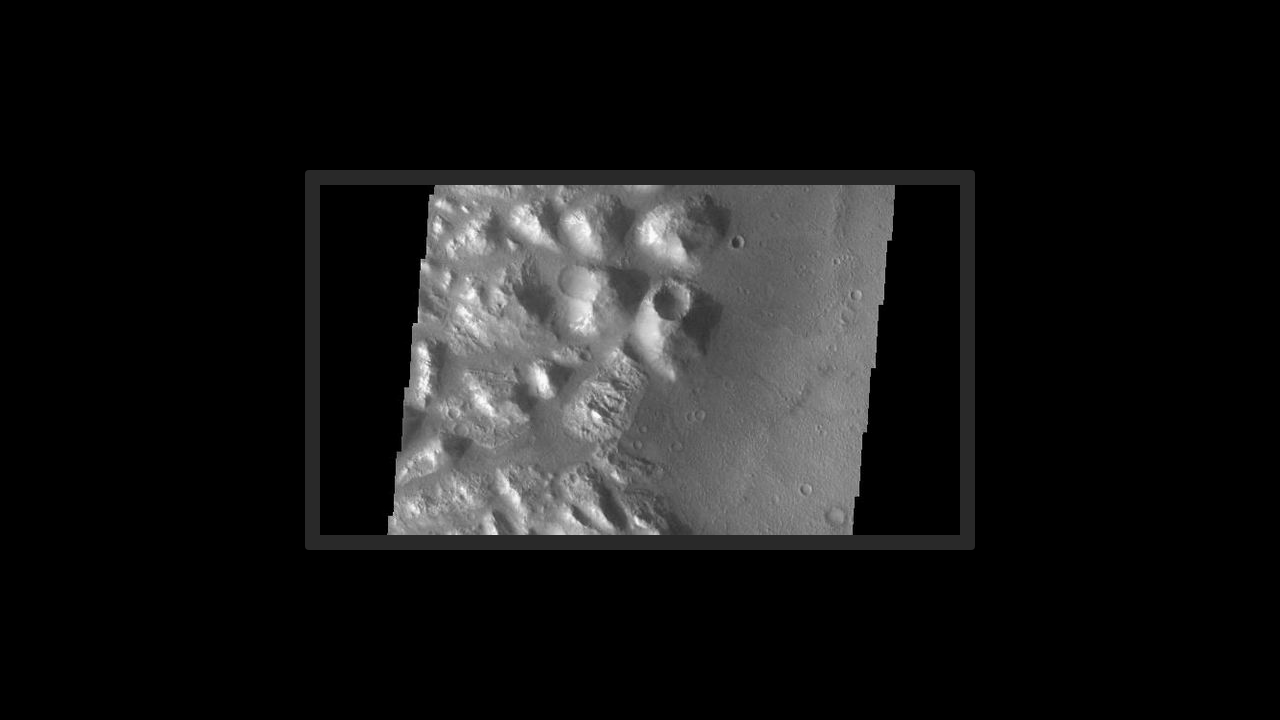

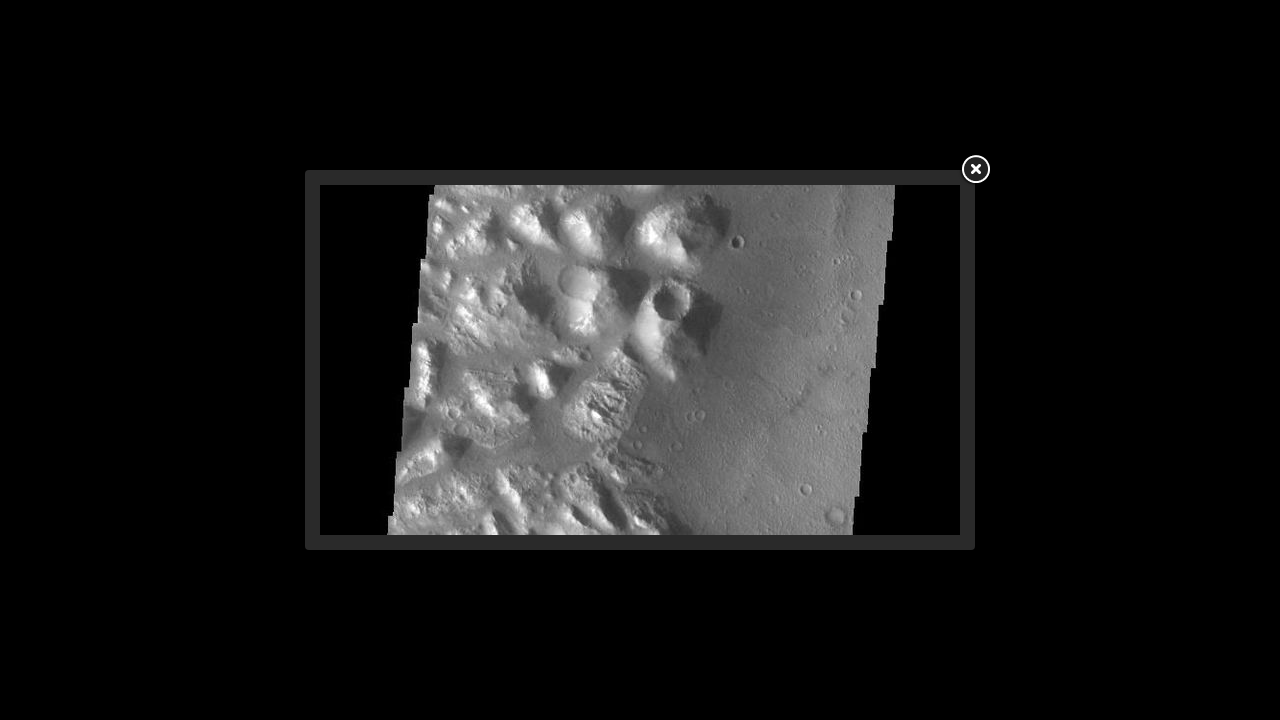